Tests explicit wait for text content by waiting for the paragraph to contain the word "dev"

Starting URL: https://kristinek.github.io/site/examples/sync

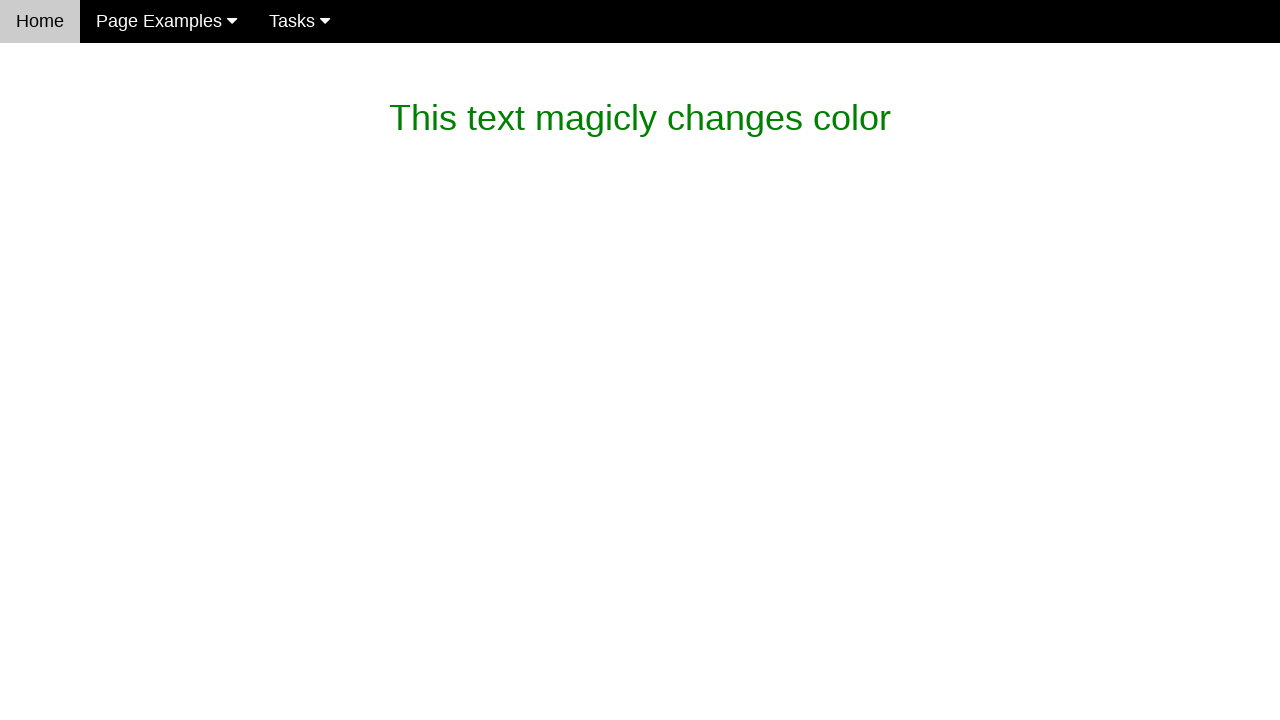

Waited for paragraph to contain 'dev' text
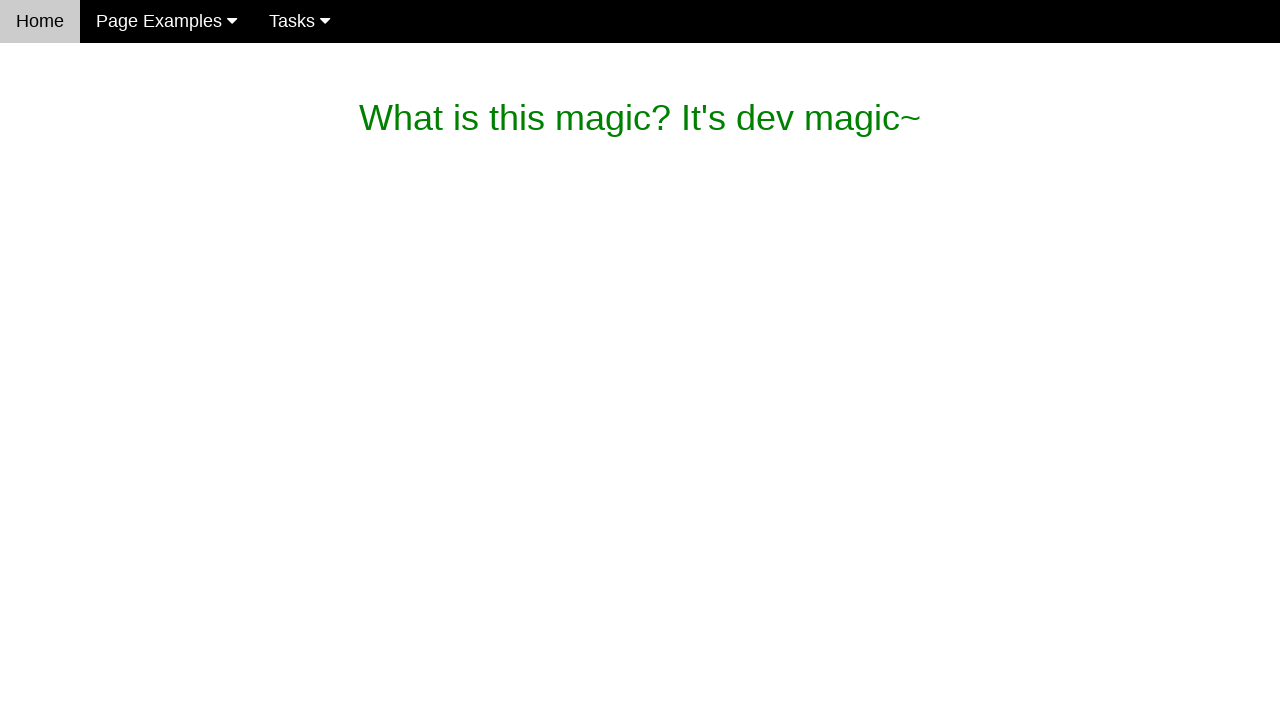

Verified magic_text element contains 'What is this magic? It's dev magic~'
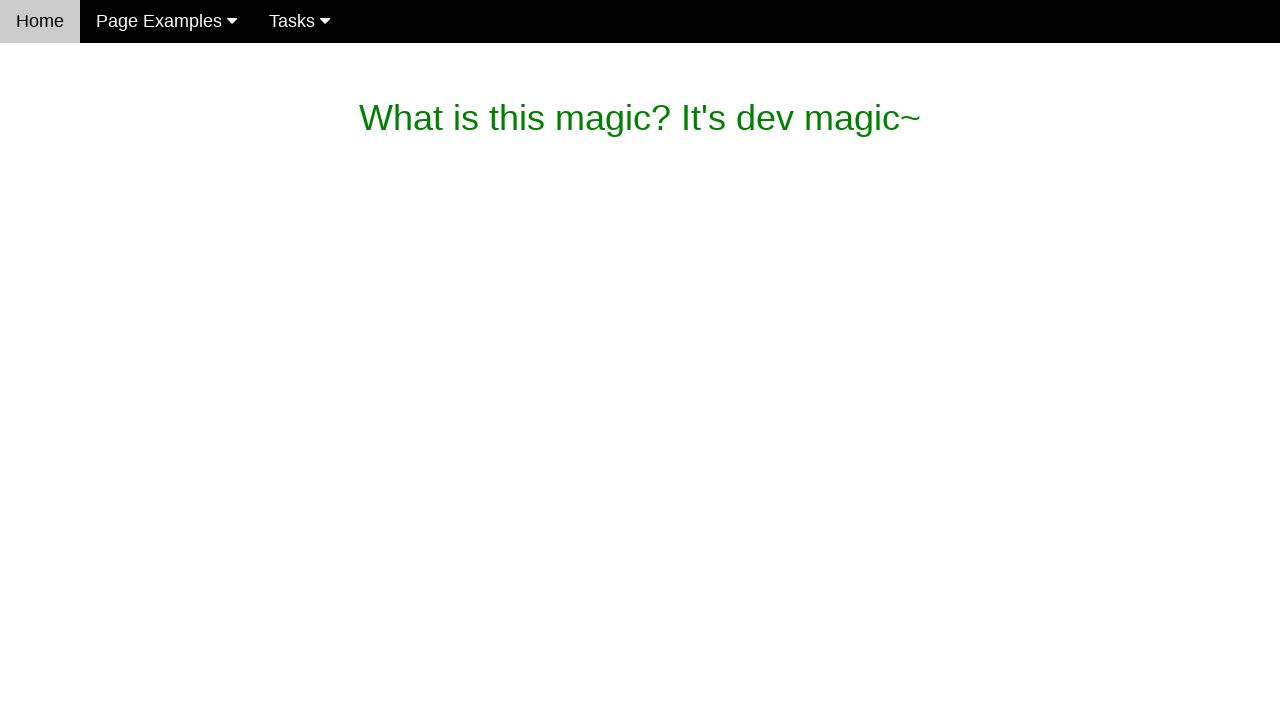

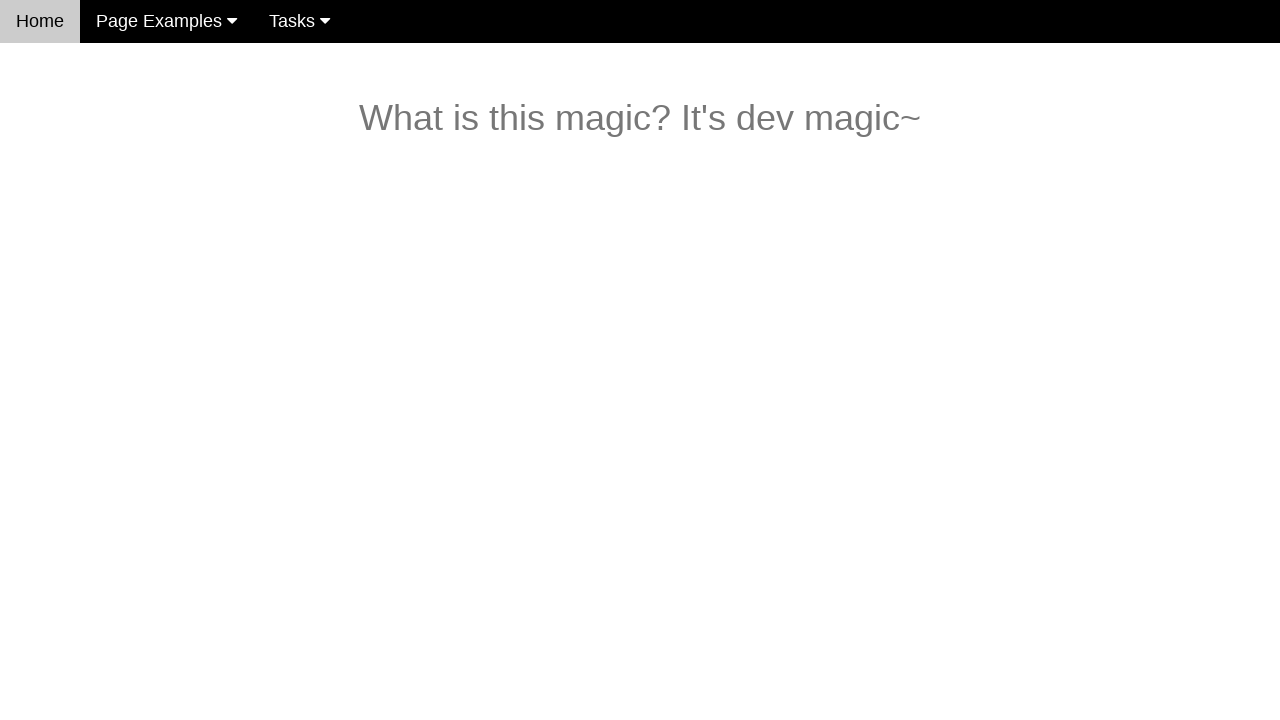